Tests the HBO GO provider ordering flow by selecting a provider, filling out registration information (name, email, address details), and completing the sign-up process on an Axure prototype.

Starting URL: http://7xqpvl.axshare.com/#c=2

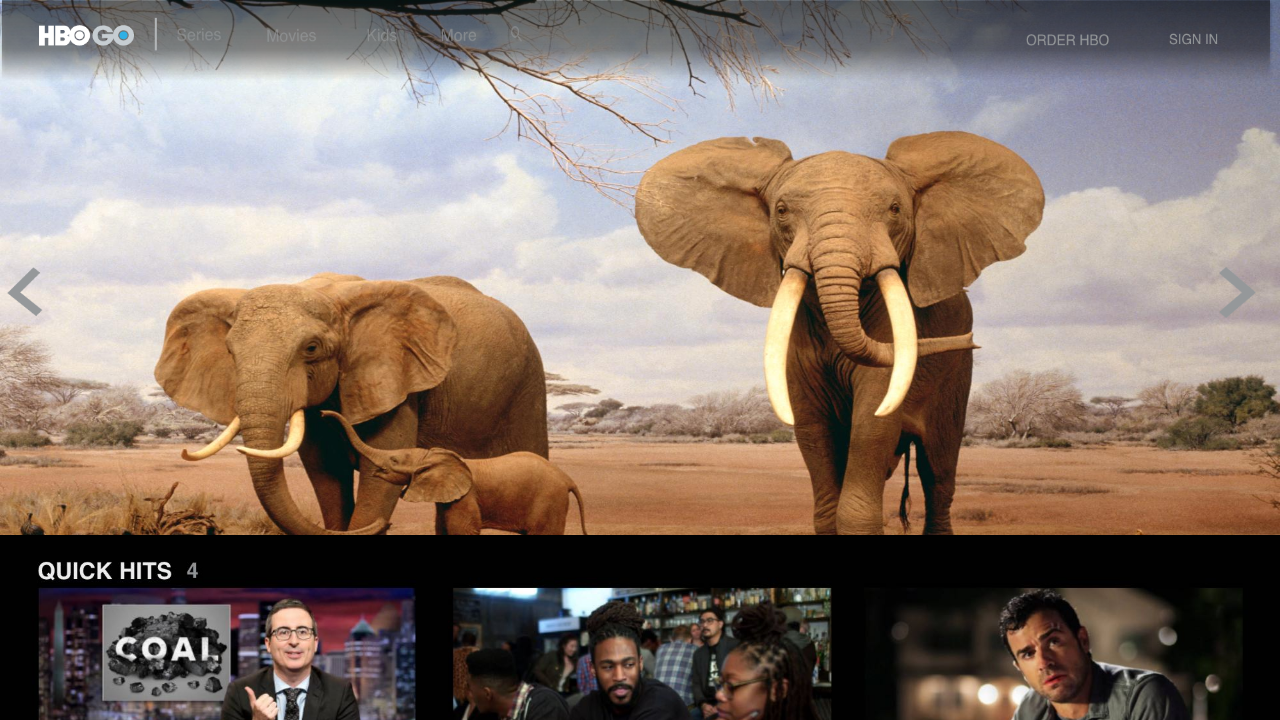

Waited for 'Order HBO GO' button to be available
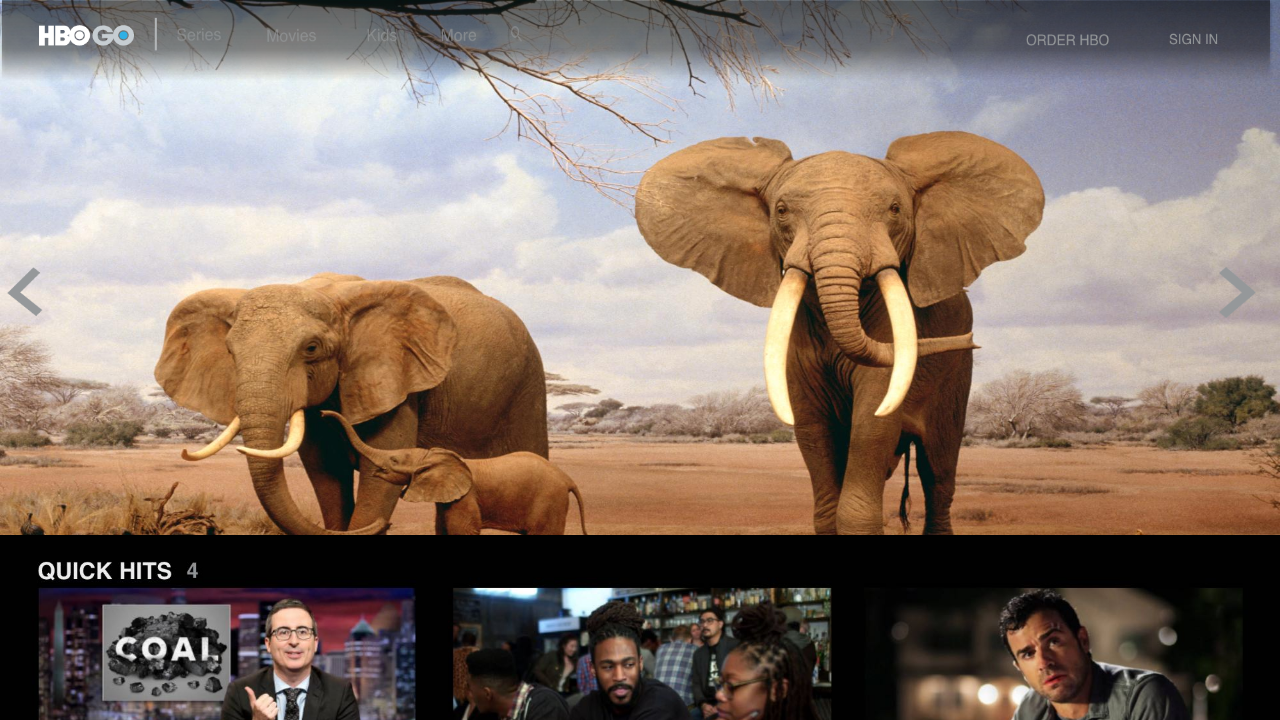

Clicked 'Order HBO GO' button at (1070, 42) on #u27_img
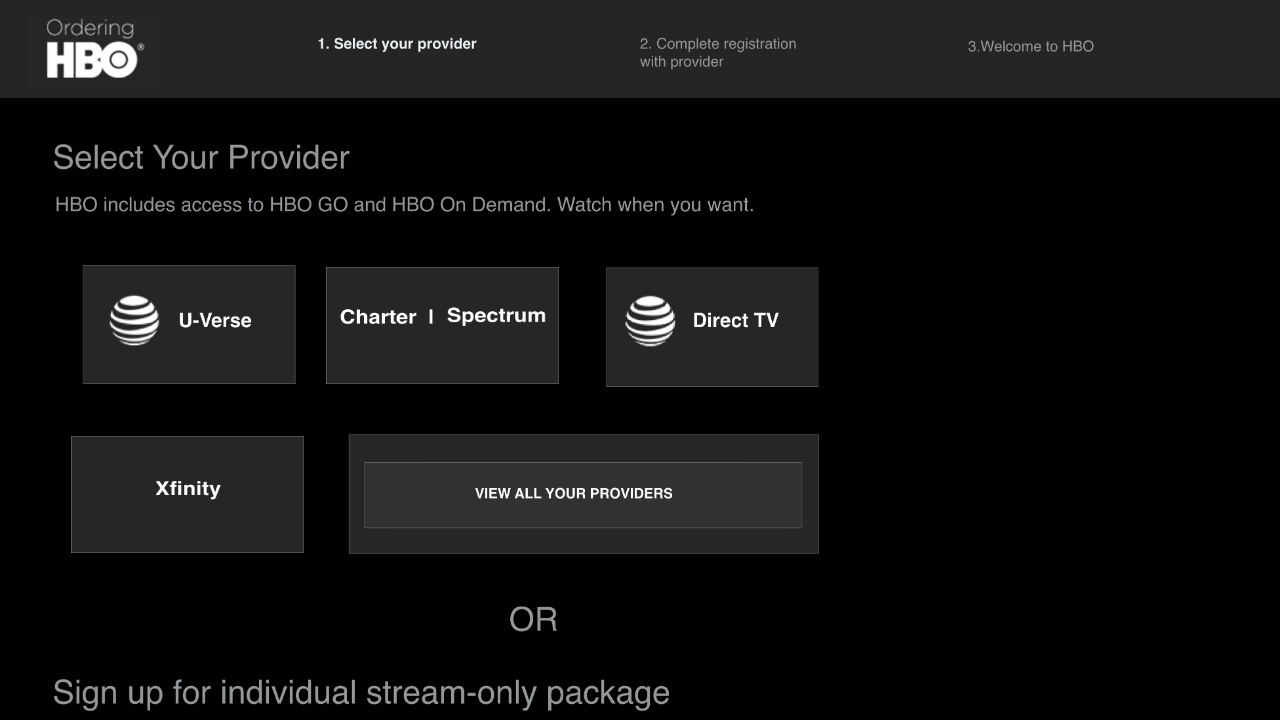

Waited 3 seconds for provider selection to load
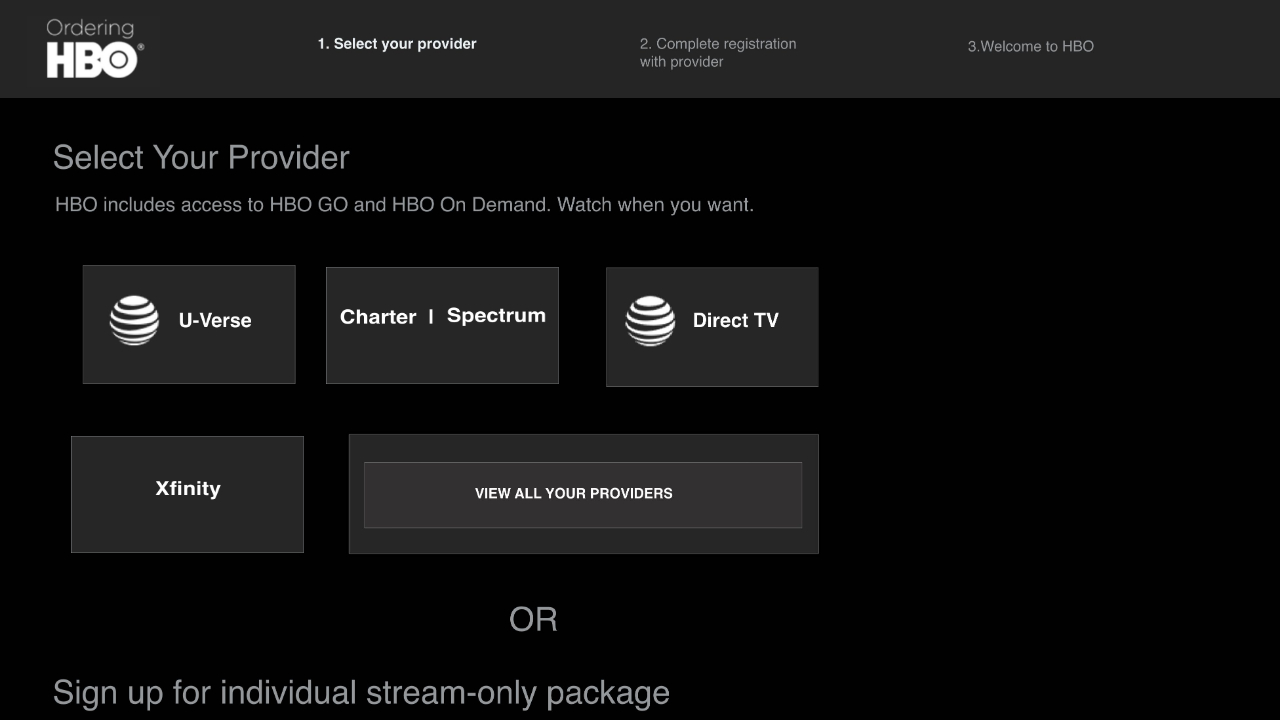

Selected Charter/Spectrum provider at (442, 326) on #u43_img
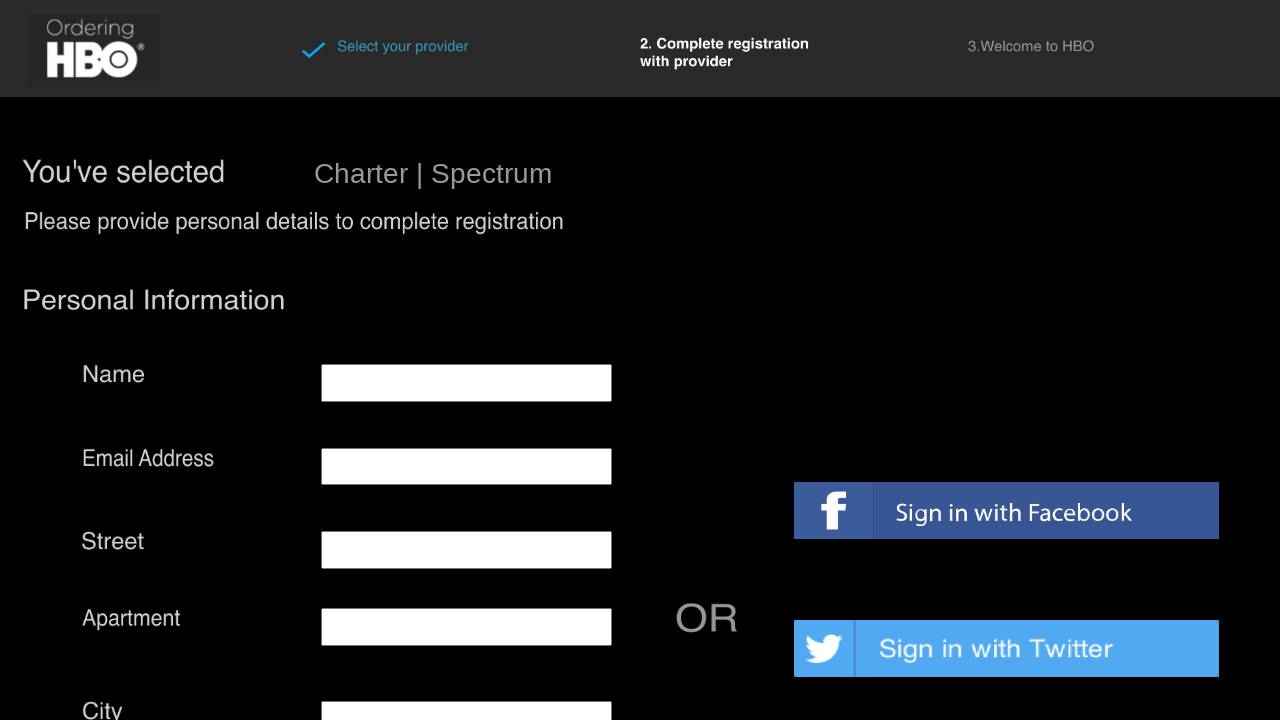

Waited 4 seconds for registration form to load
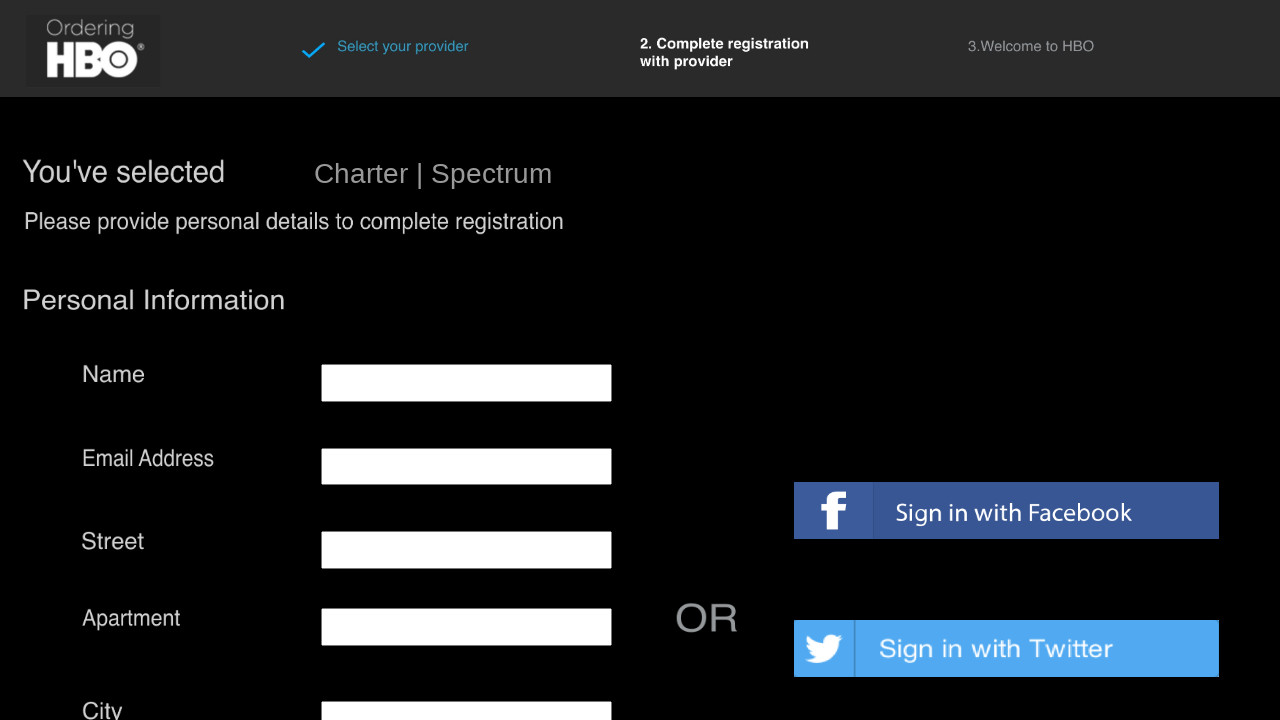

Filled name field with 'John' on #u57_input
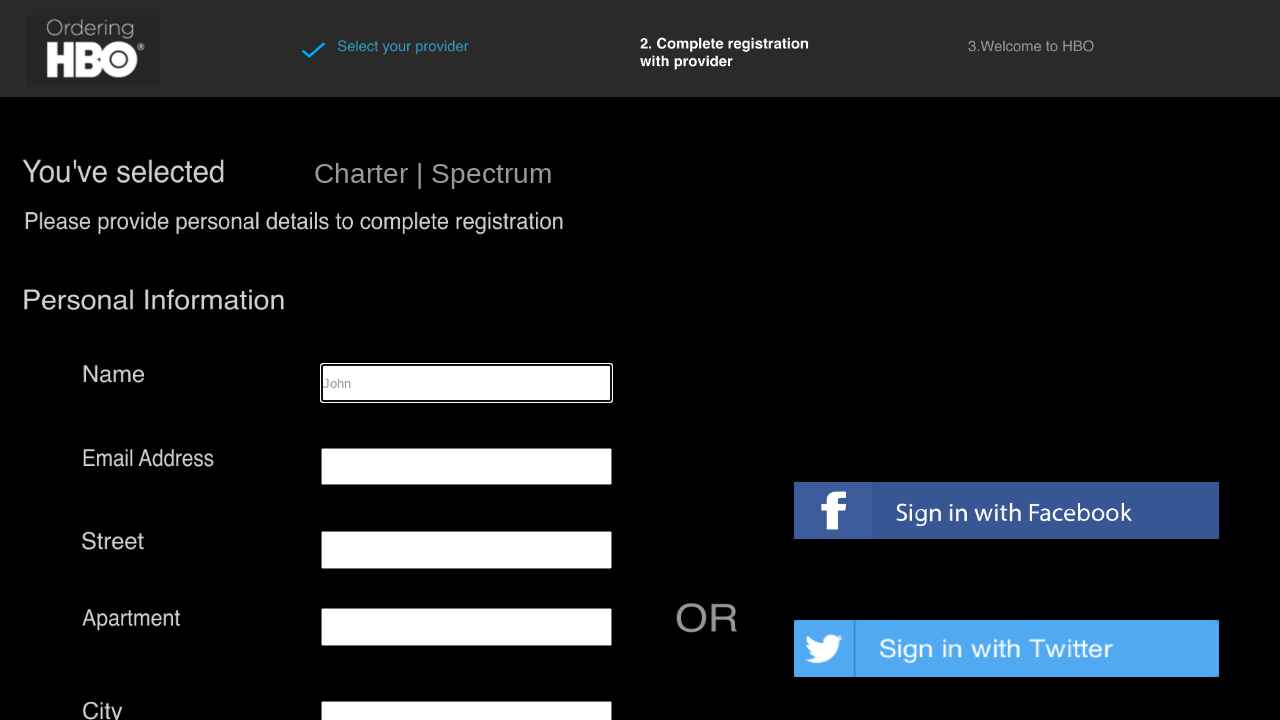

Filled email field with 'john@gmail.com' on #u62_input
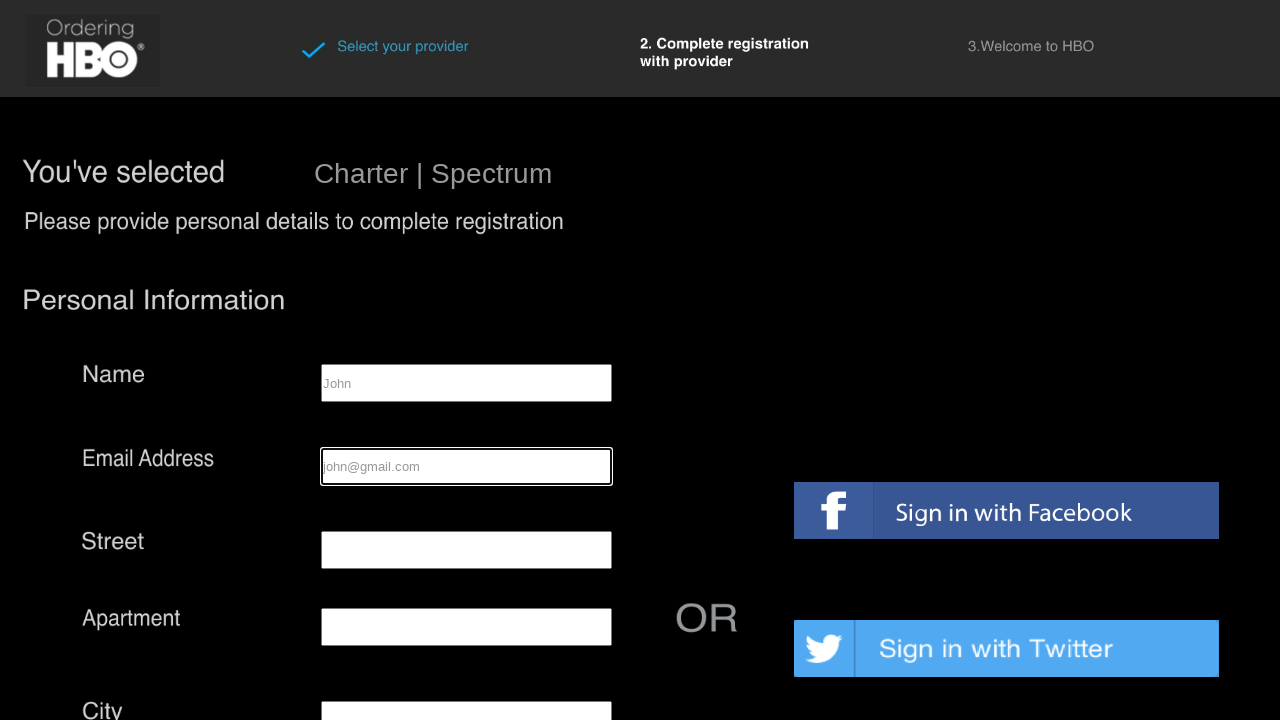

Filled street address field with '231 Park Drive' on #u63_input
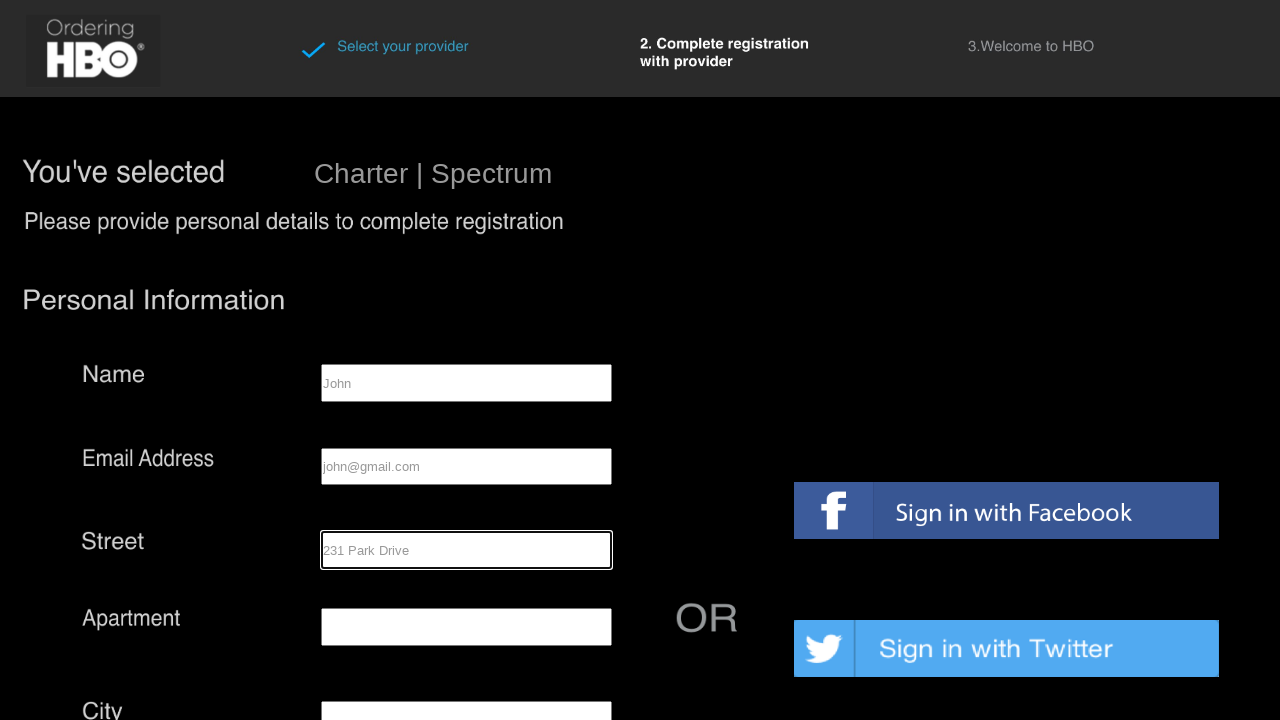

Filled apartment number field with '17' on #u58_input
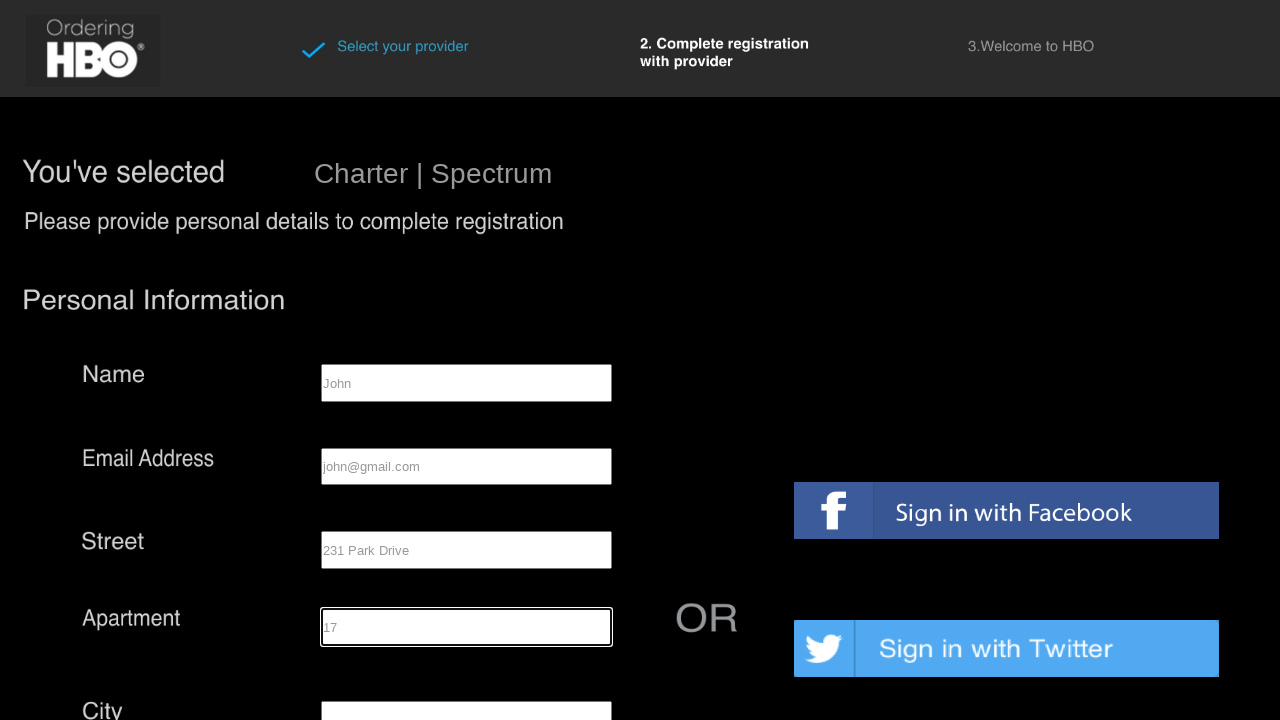

Filled city field with 'Boston' on #u59_input
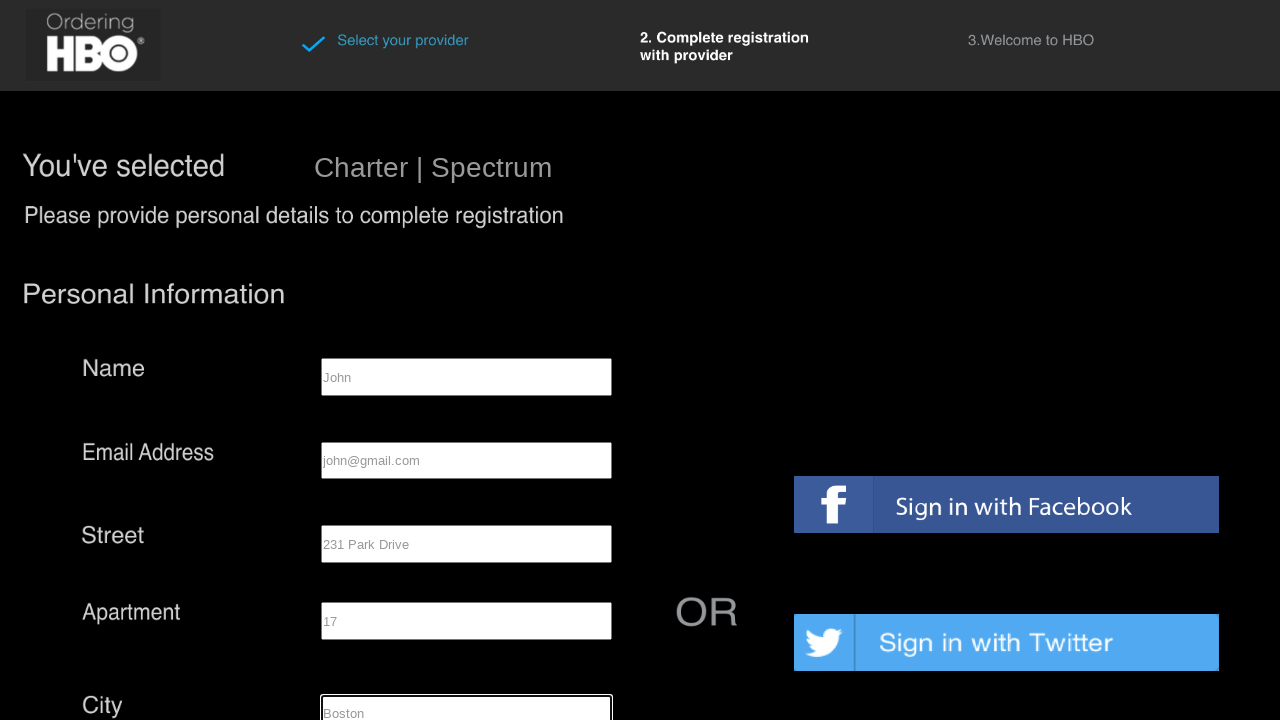

Filled state field with incorrect value '456' on #u60_input
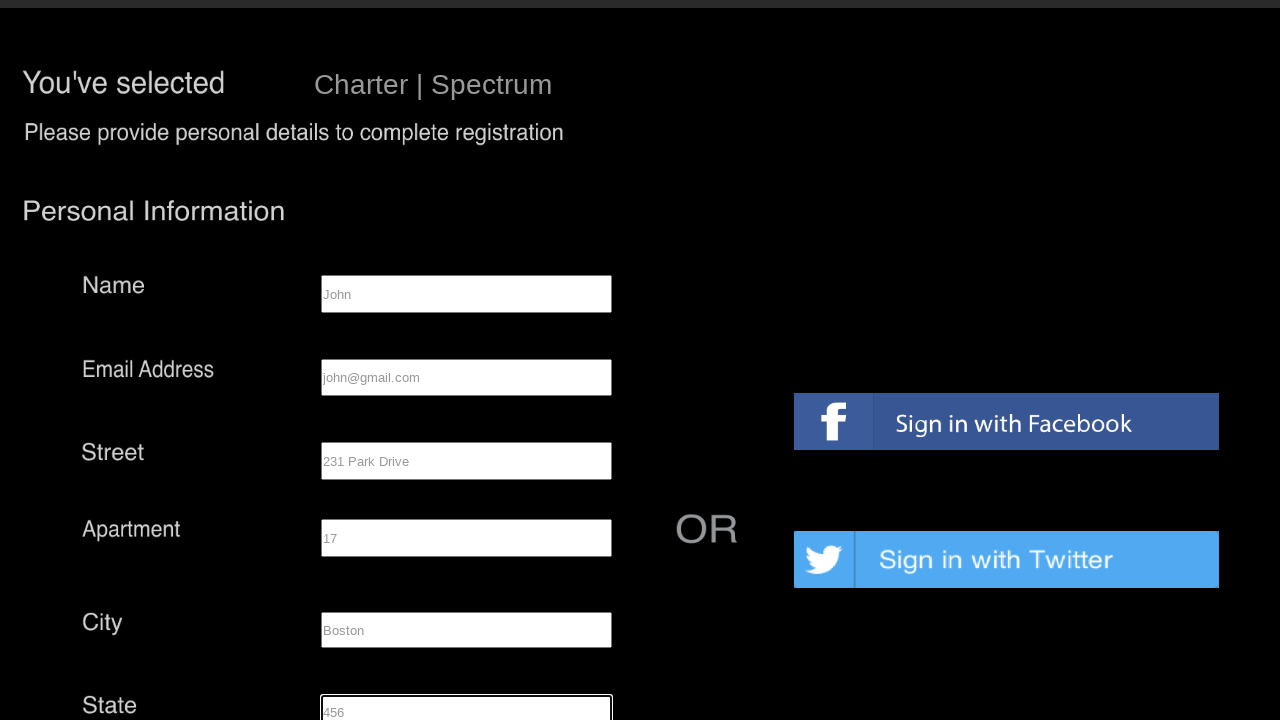

Filled zip code field with '02215' on #u61_input
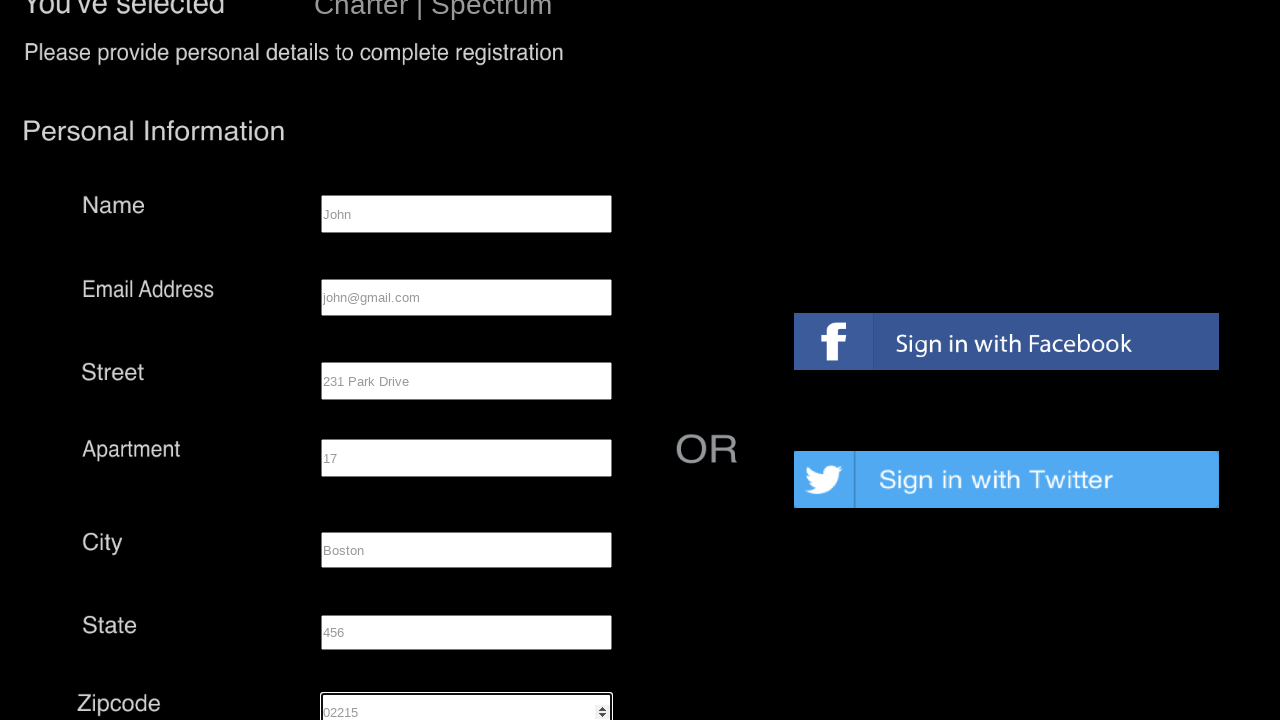

Clicked register button with incomplete/incorrect state at (344, 624) on #u70_img
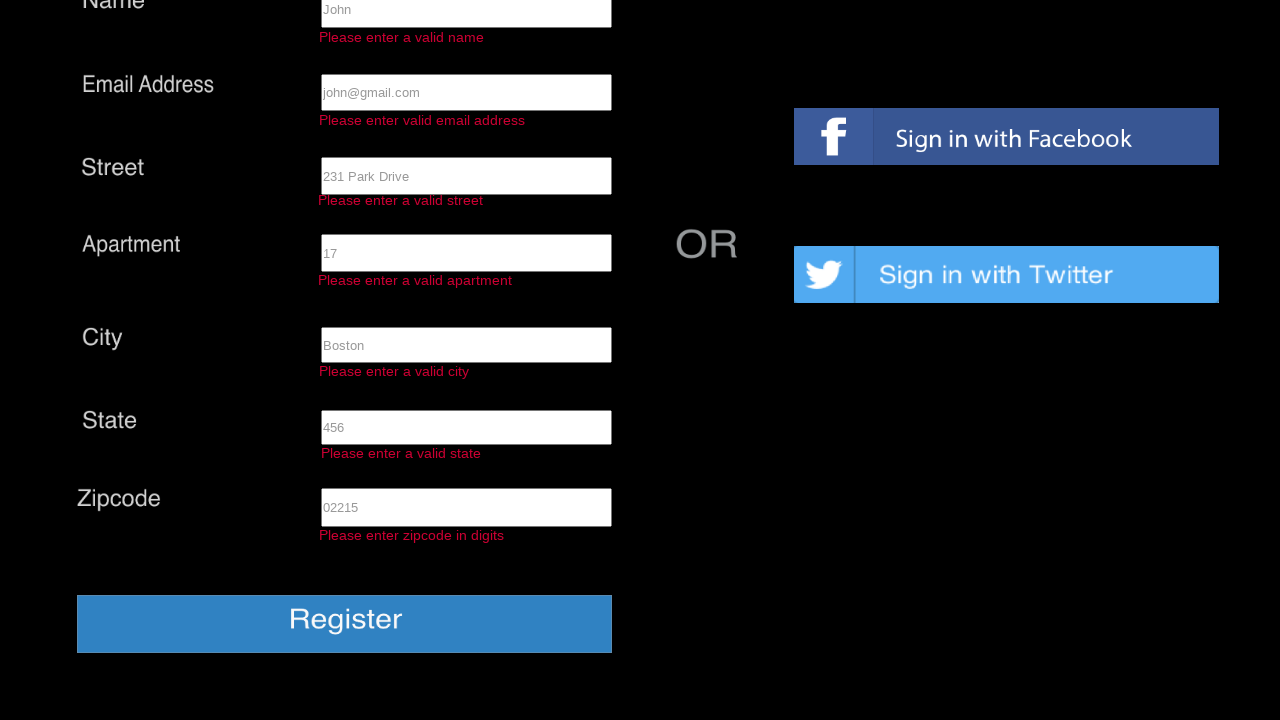

Waited 2 seconds for validation/error response
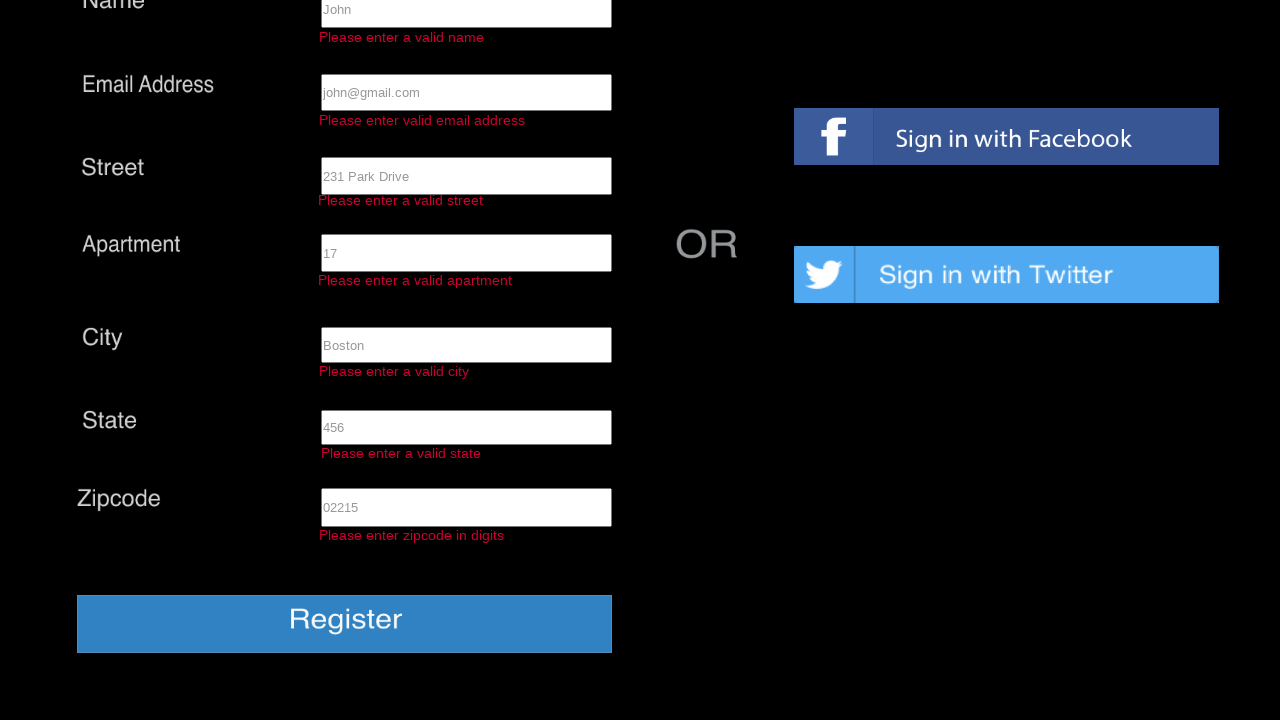

Cleared state field on #u60_input
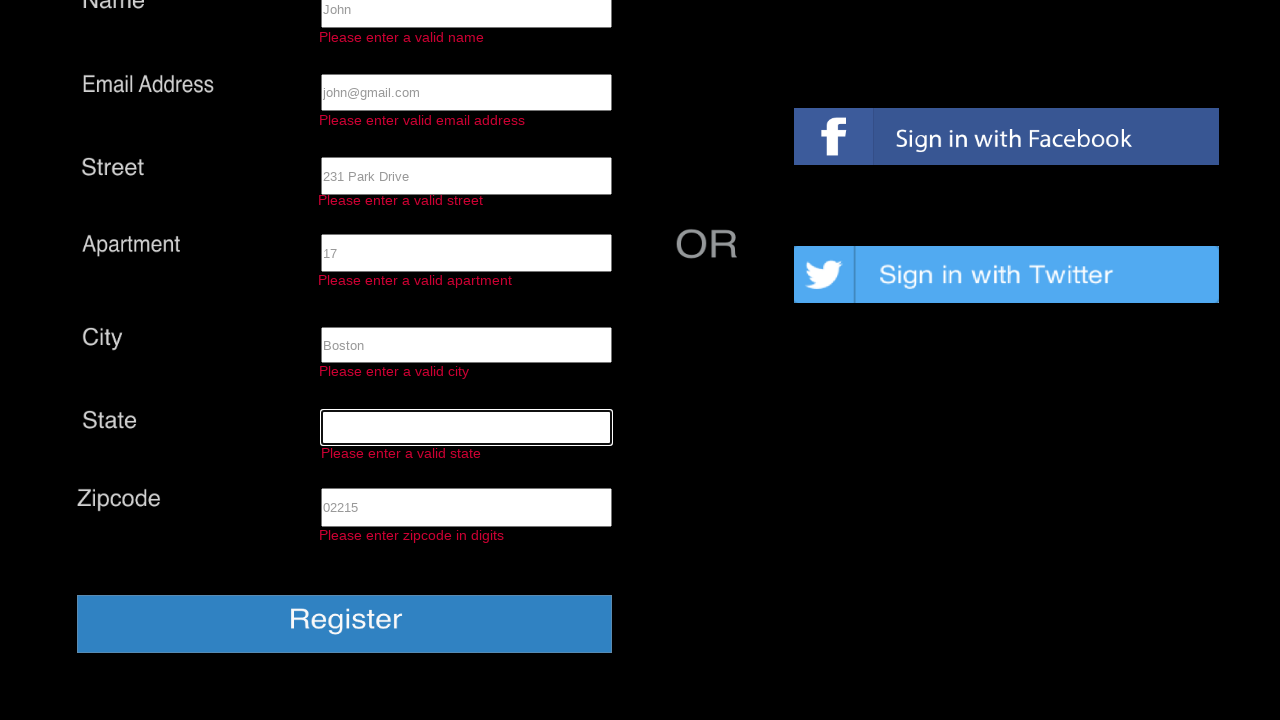

Filled state field with correct value 'MA' on #u60_input
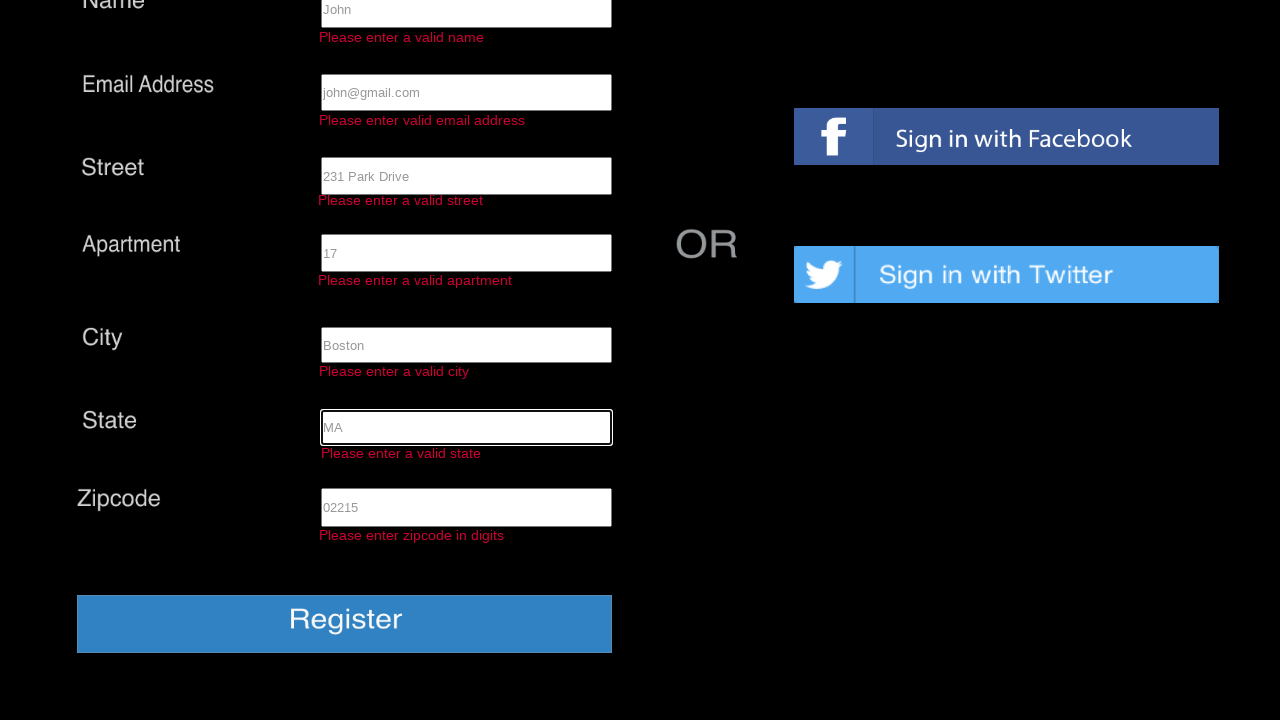

Waited 4 seconds before submitting corrected form
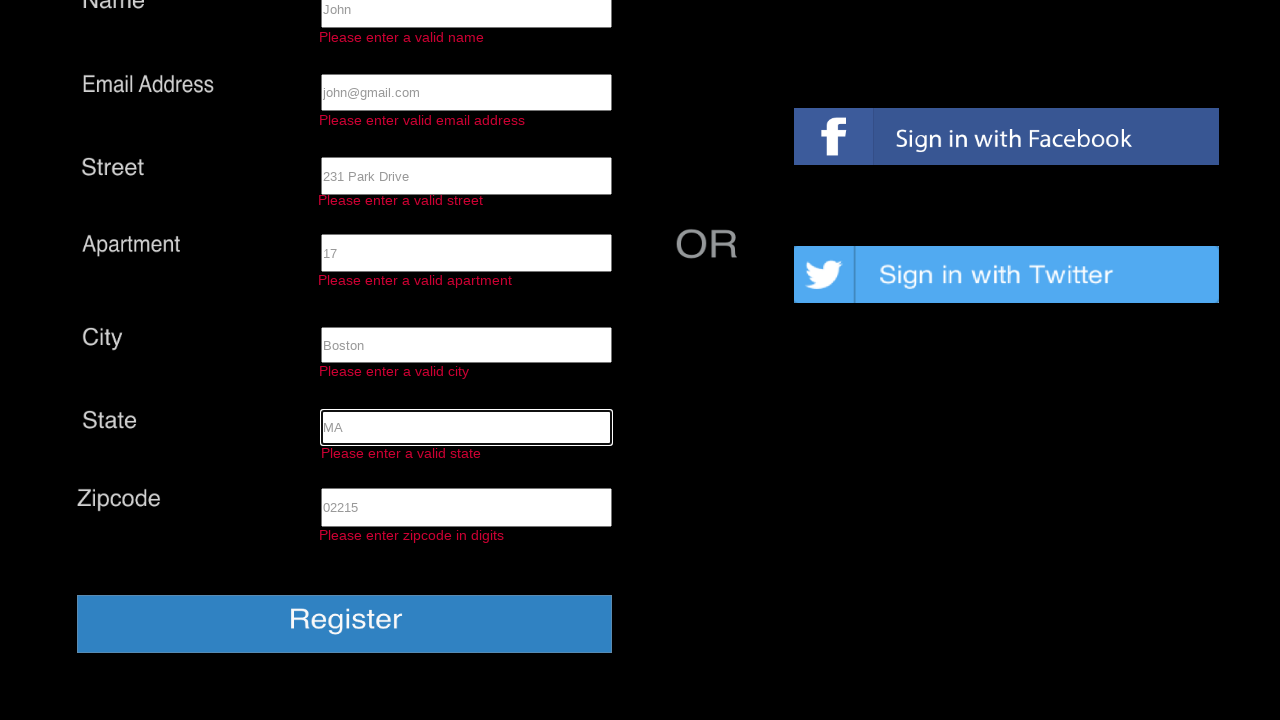

Clicked to proceed with corrected registration information at (1006, 136) on #u66_img
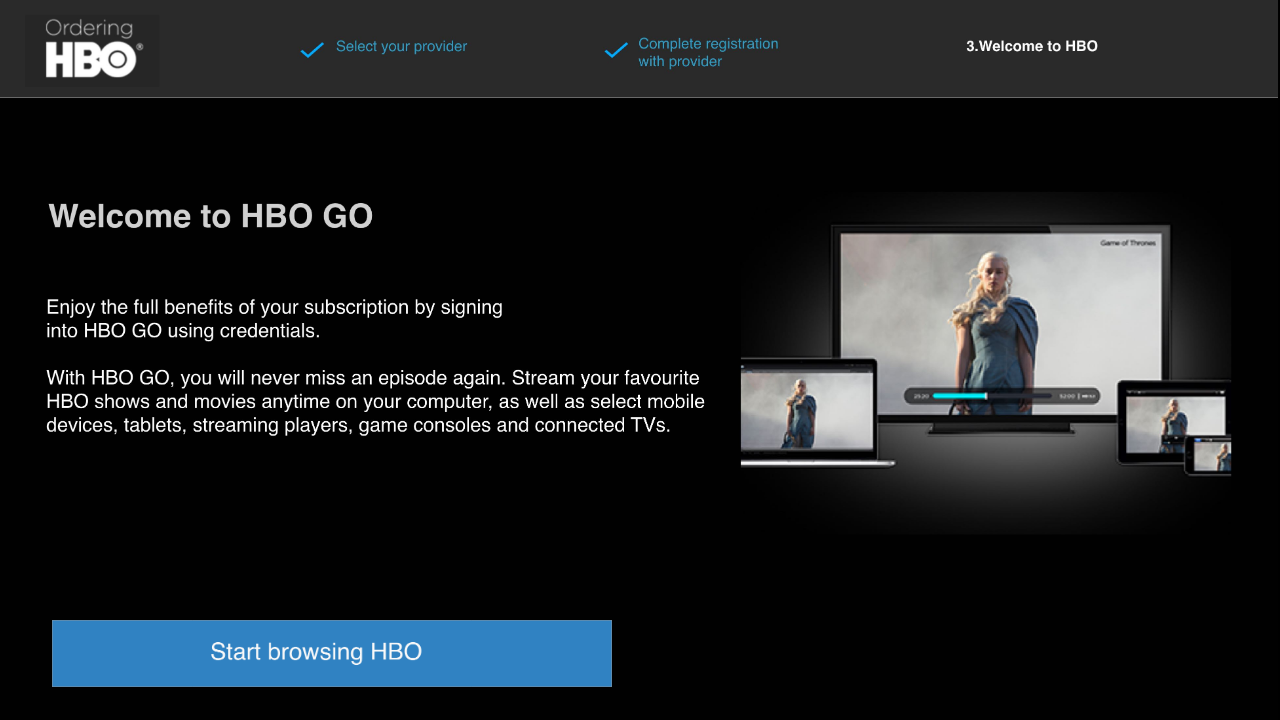

Waited 4 seconds for sign-up completion and browsing interface to load
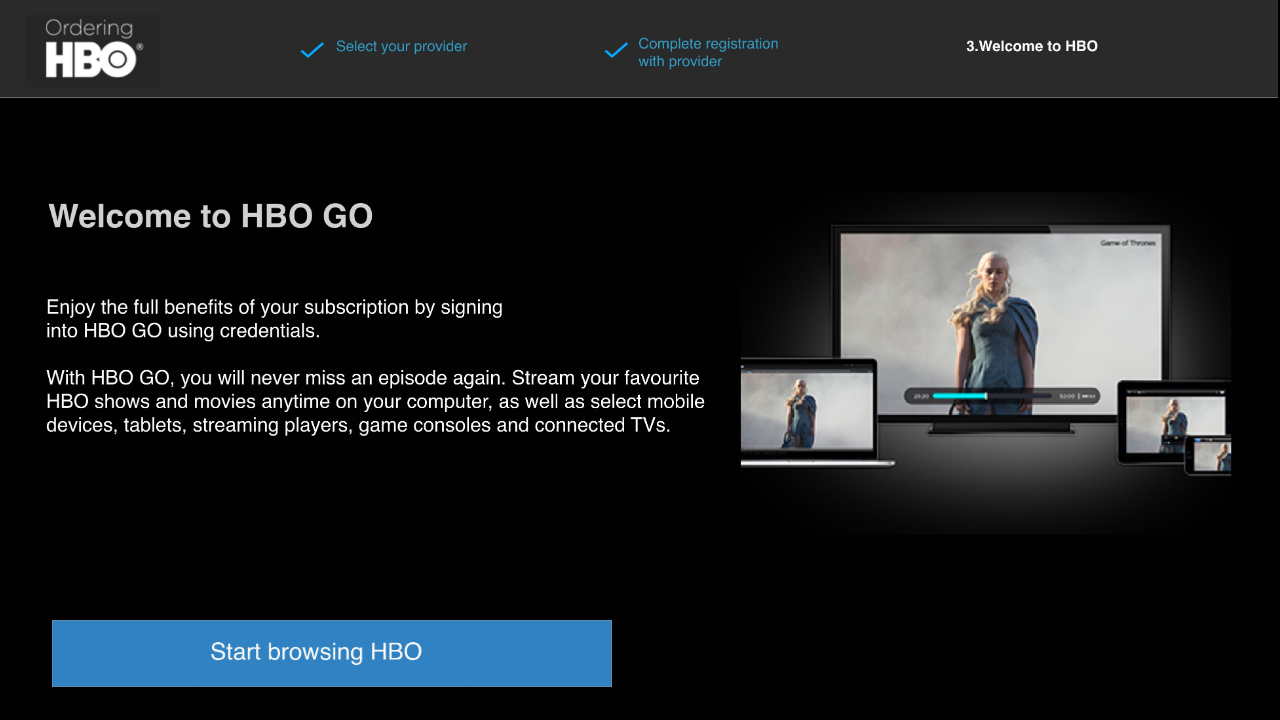

Clicked 'Start Browsing' button at (332, 654) on #u104_img
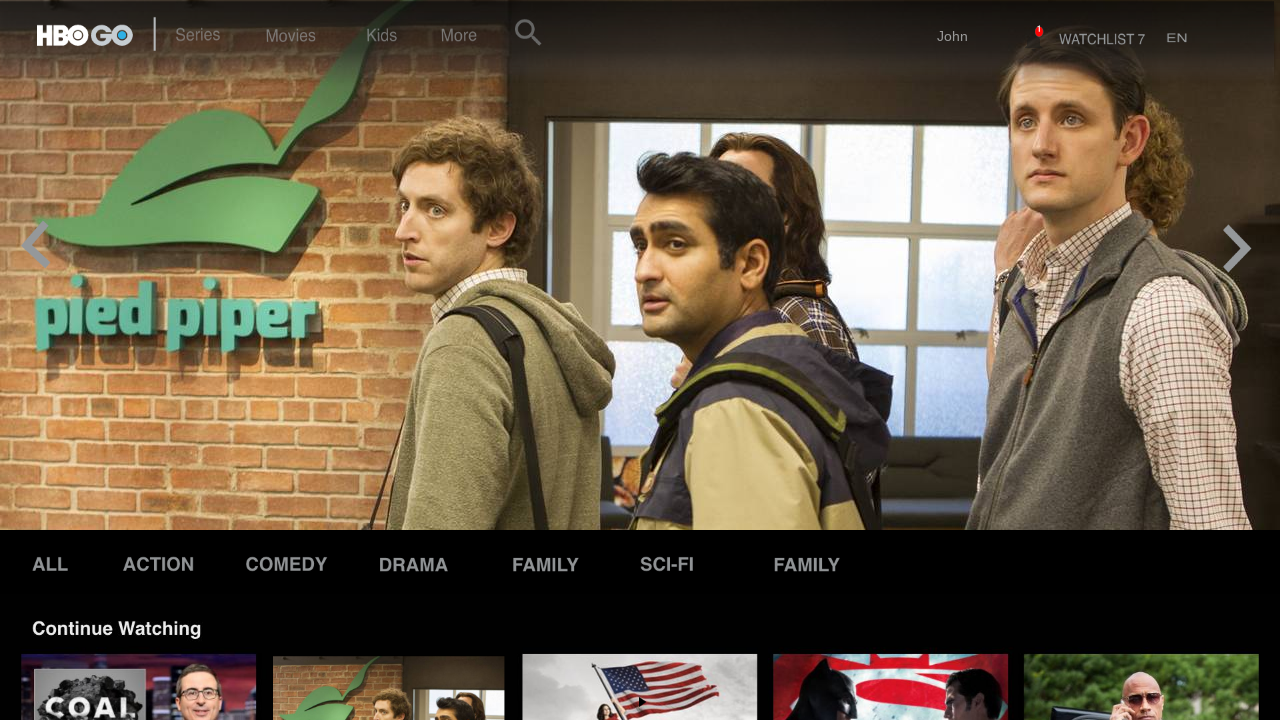

Waited 4 seconds for browsing interface to fully load
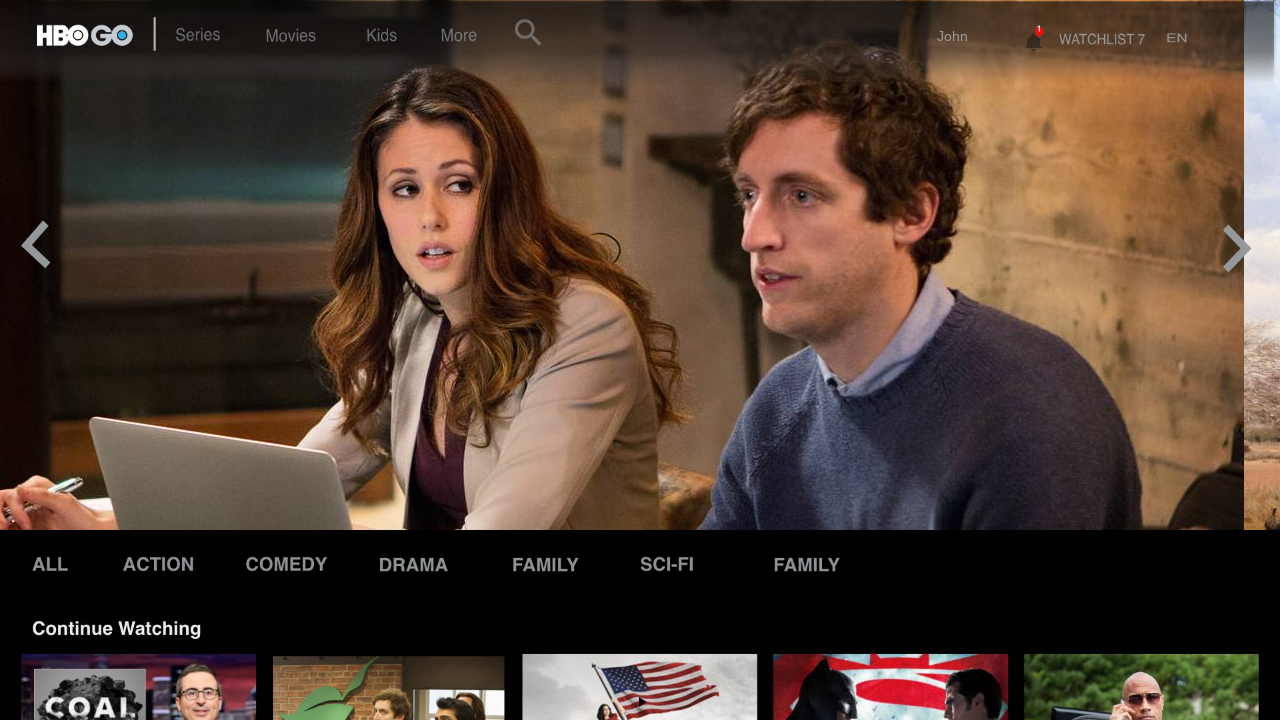

Clicked on language option at (1191, 41) on #u262_img
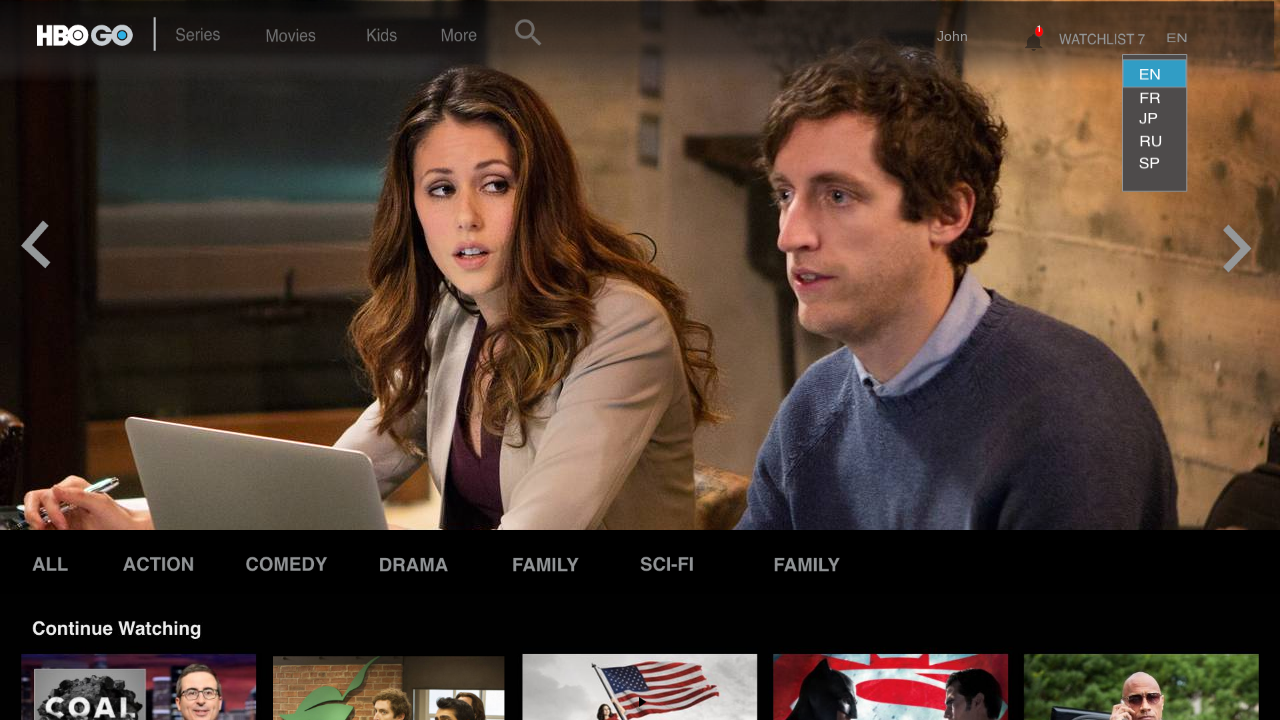

Waited 4 seconds for language selection to process
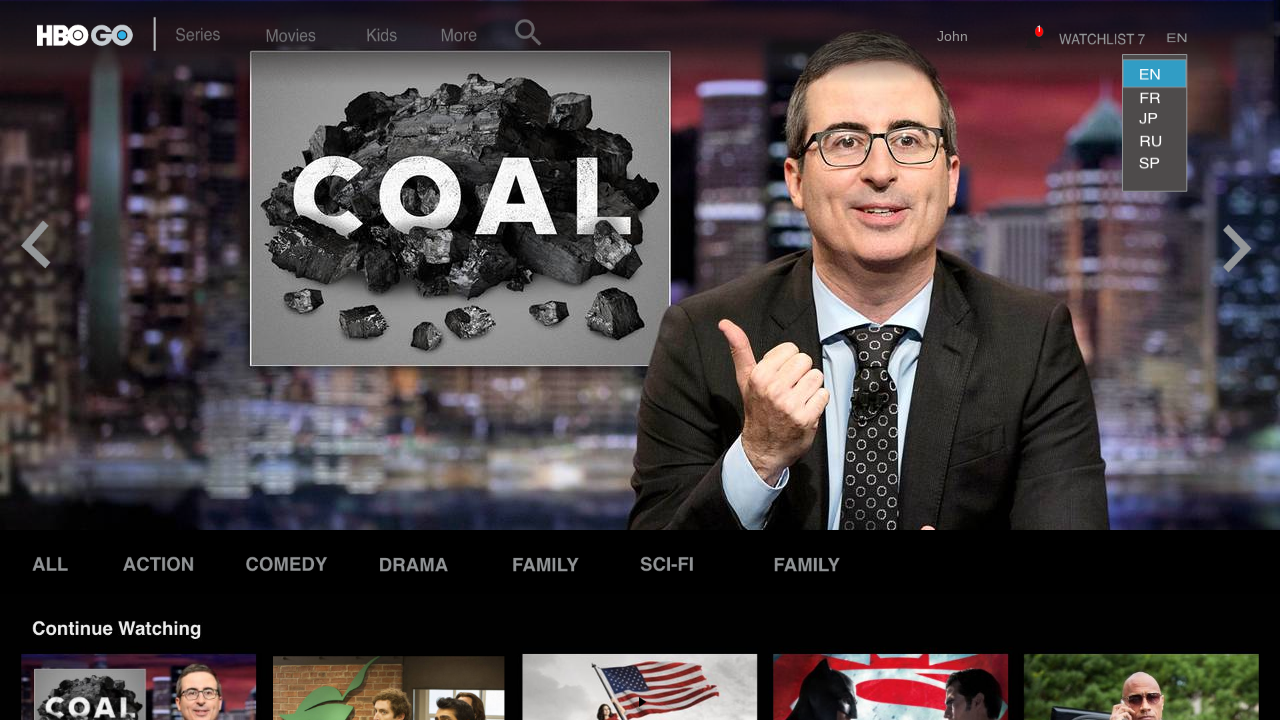

Clicked on 'Continue Watching' section at (640, 354) on #u260_img
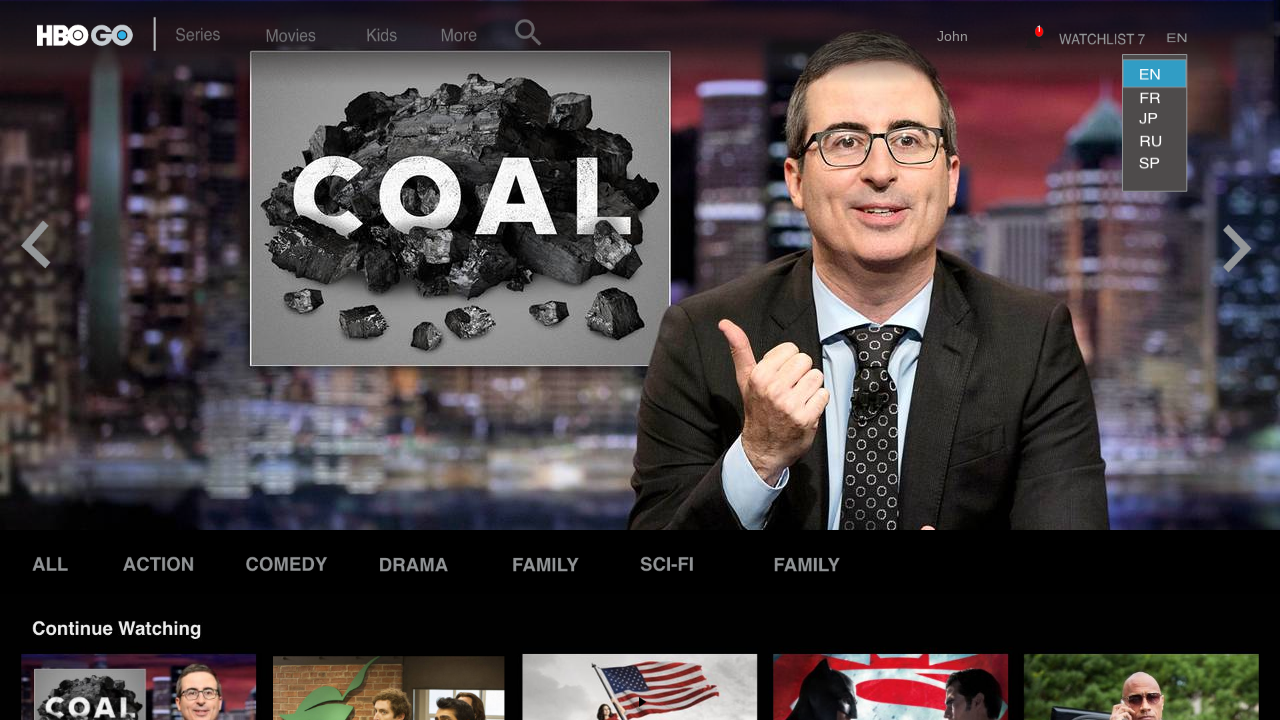

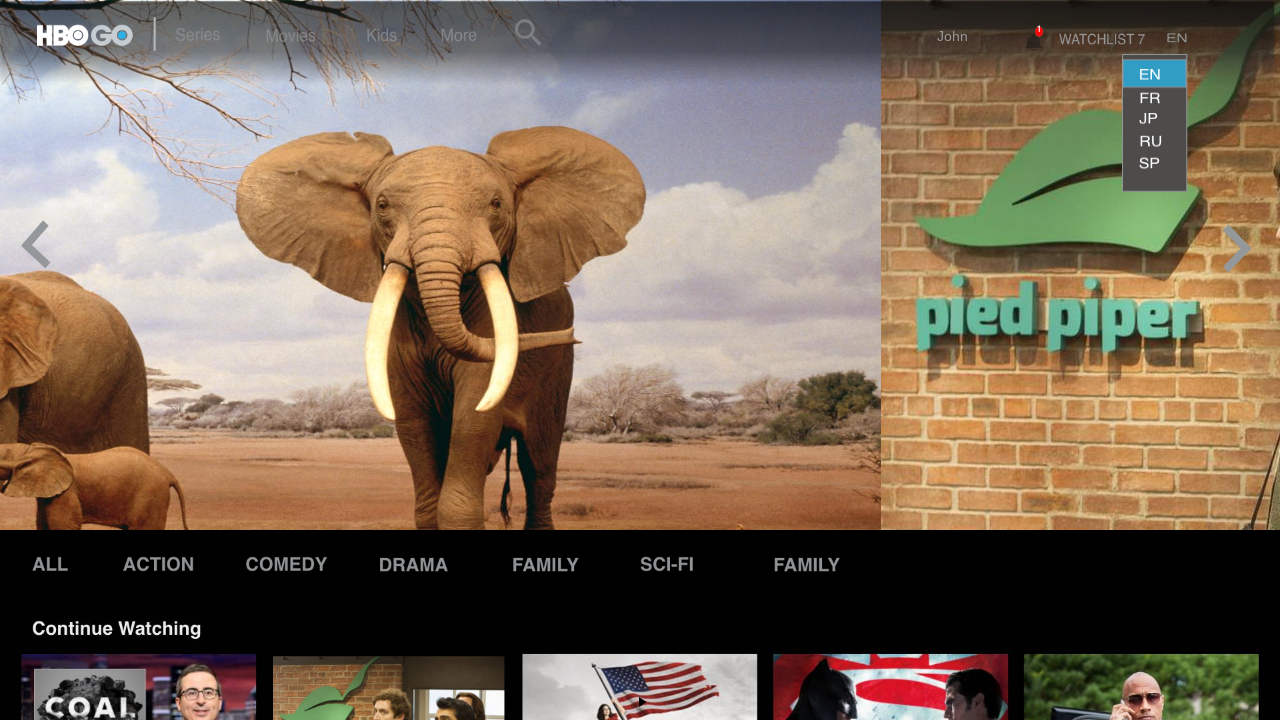